Tests that whitespace is trimmed from edited todo text

Starting URL: https://demo.playwright.dev/todomvc

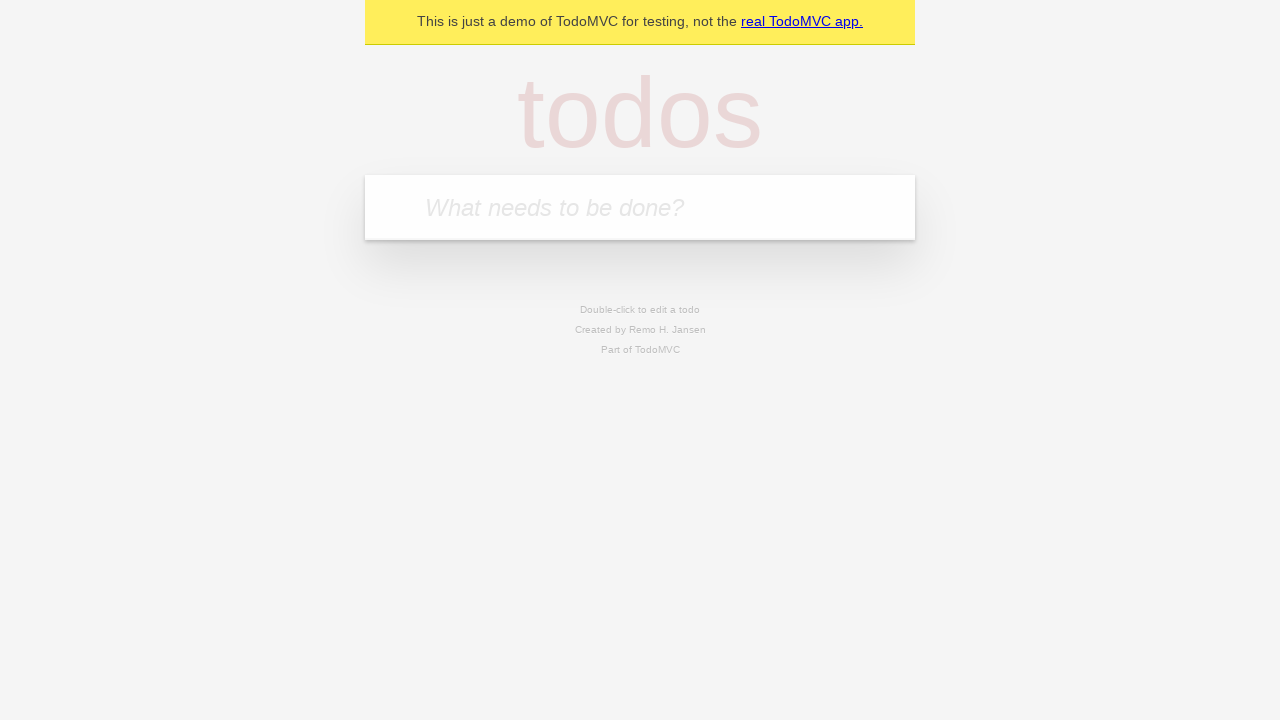

Filled new todo input with 'buy some cheese' on internal:attr=[placeholder="What needs to be done?"i]
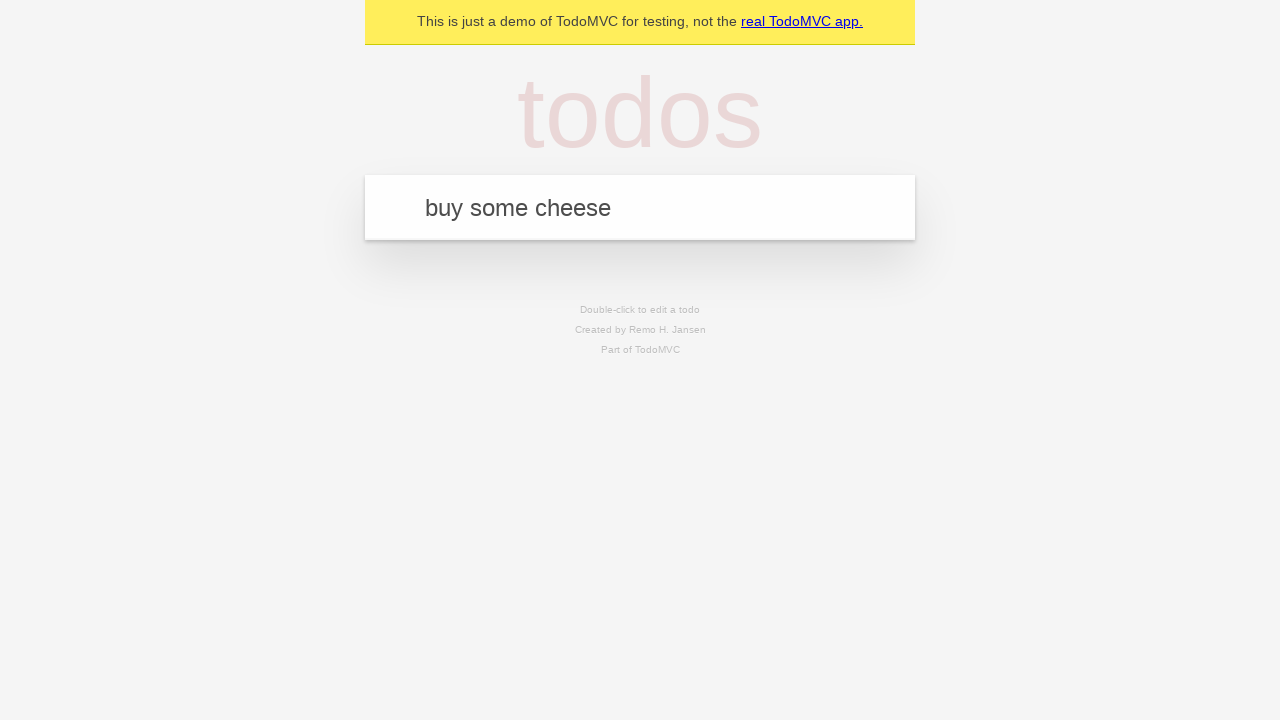

Pressed Enter to create first todo on internal:attr=[placeholder="What needs to be done?"i]
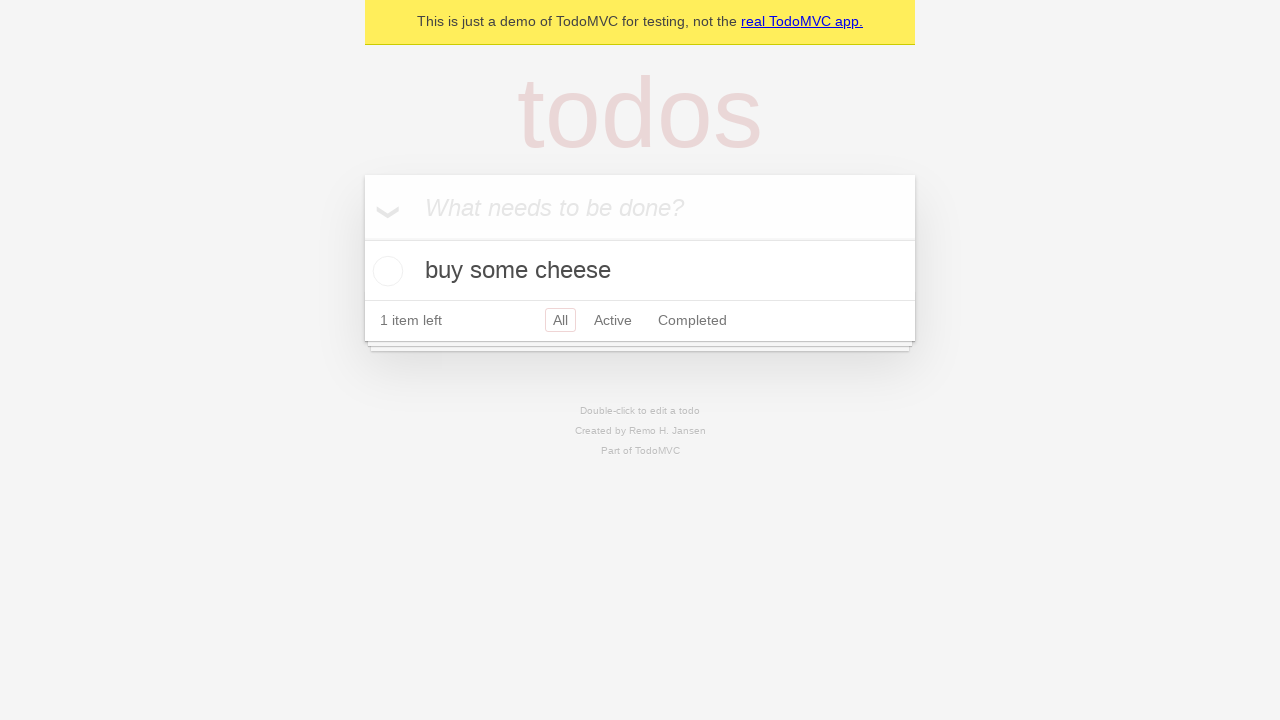

Filled new todo input with 'feed the cat' on internal:attr=[placeholder="What needs to be done?"i]
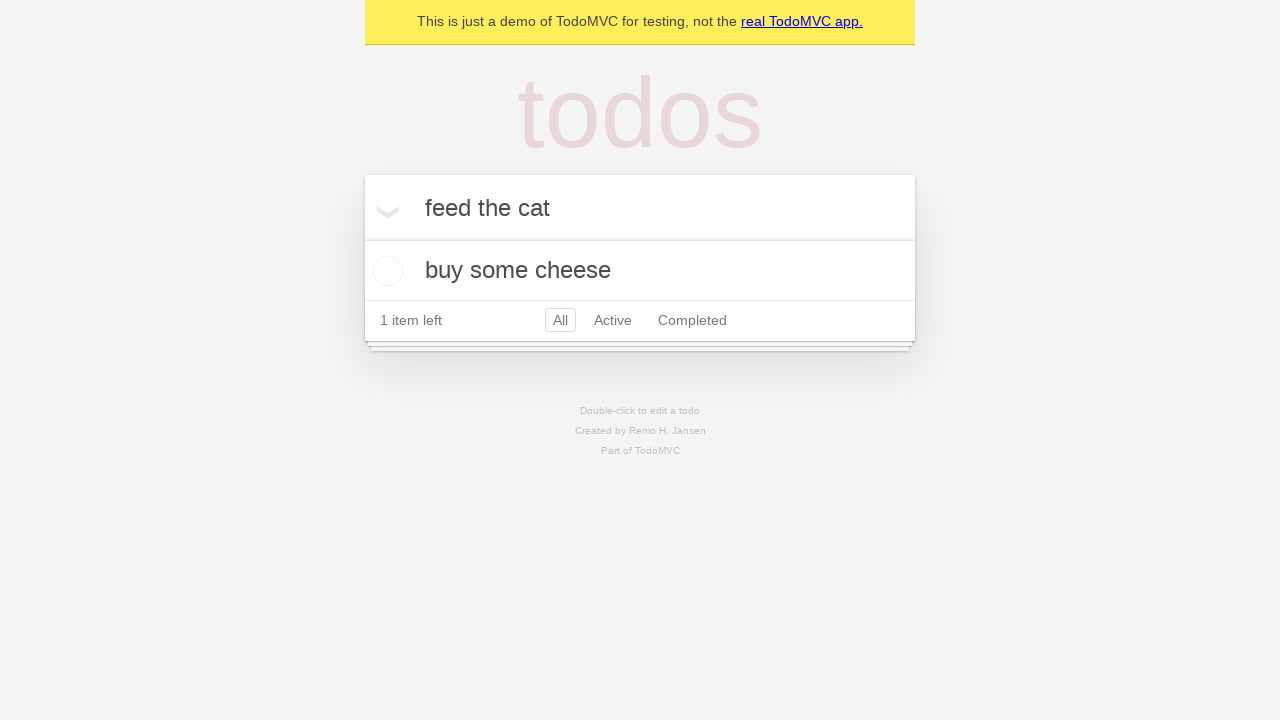

Pressed Enter to create second todo on internal:attr=[placeholder="What needs to be done?"i]
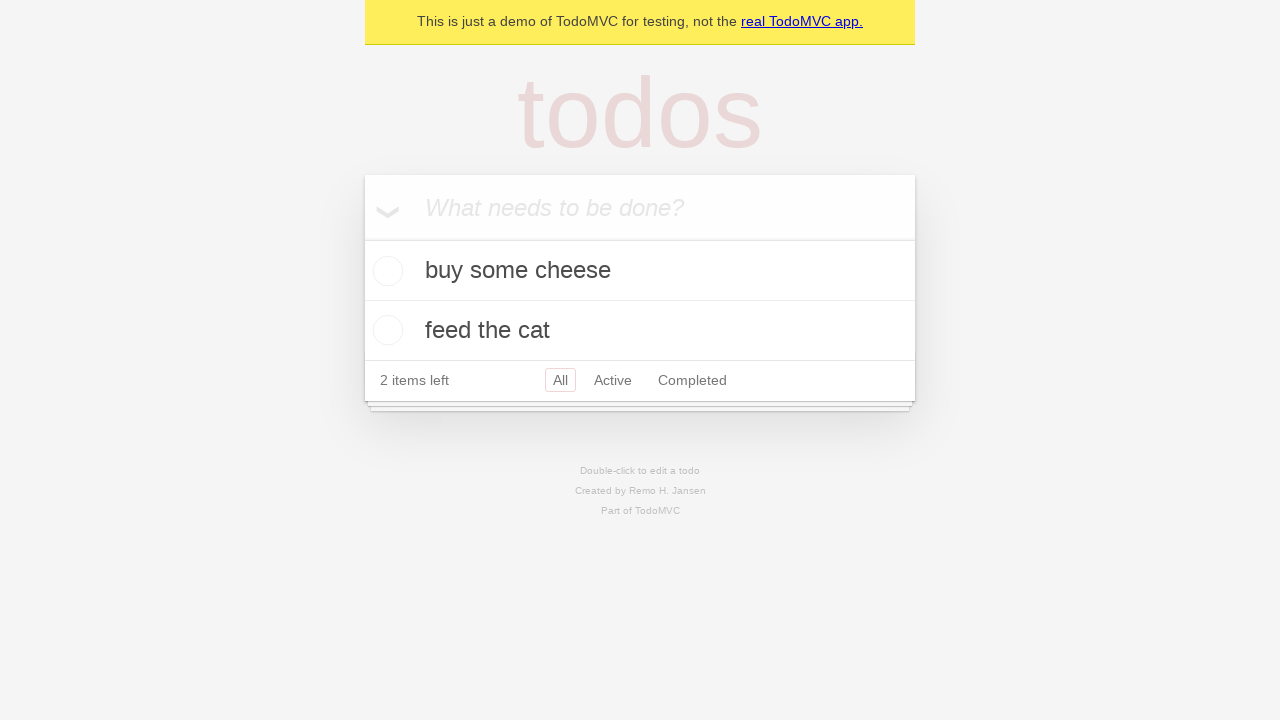

Filled new todo input with 'book a doctors appointment' on internal:attr=[placeholder="What needs to be done?"i]
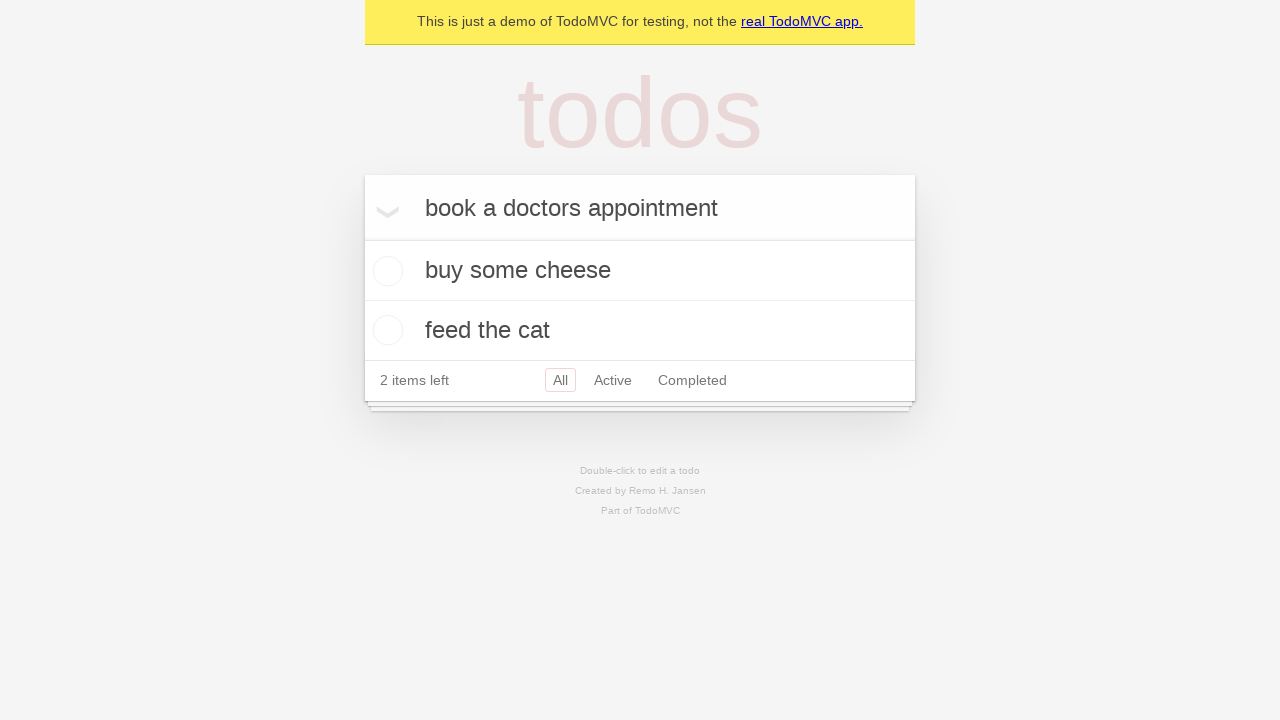

Pressed Enter to create third todo on internal:attr=[placeholder="What needs to be done?"i]
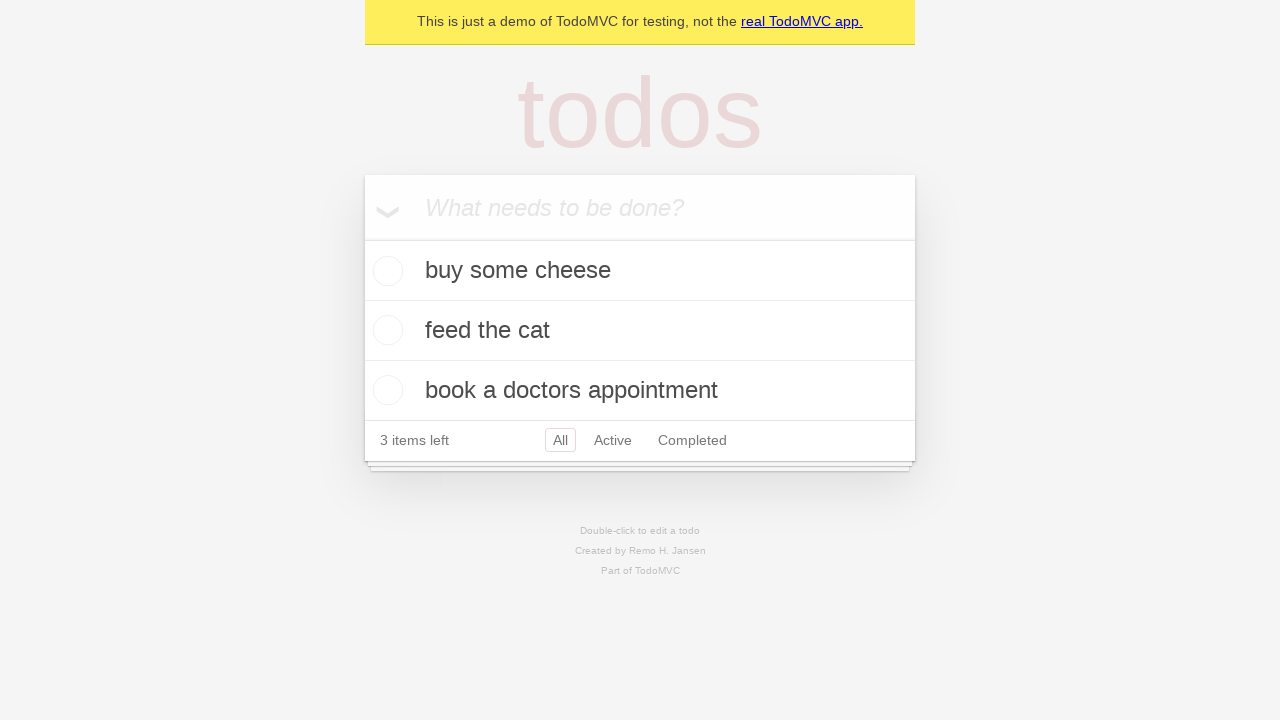

Verified that all 3 todos have been created
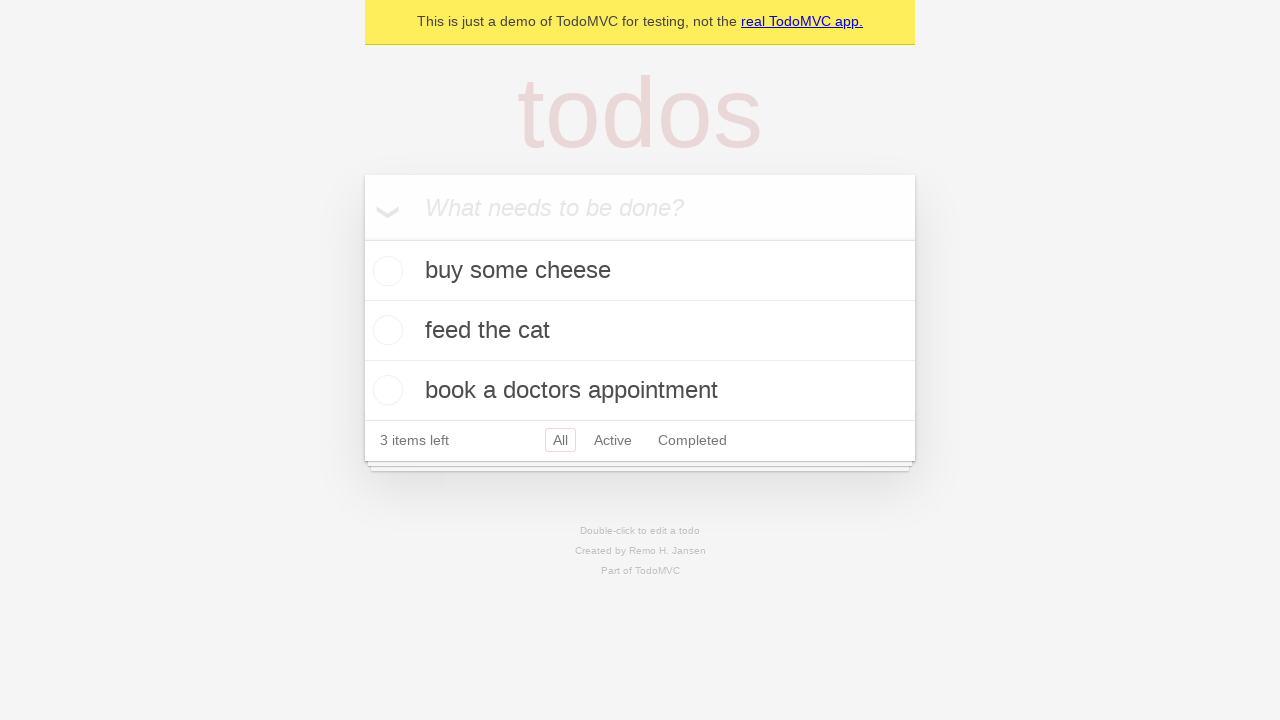

Located all todo items
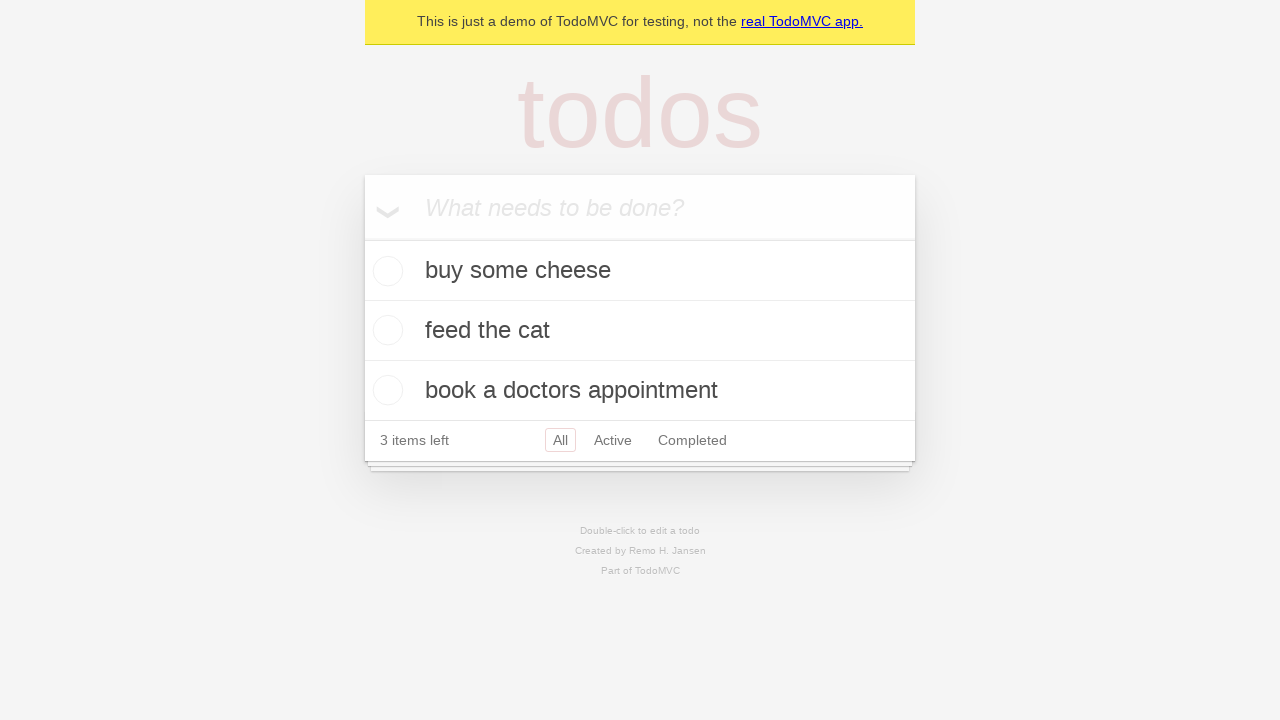

Double-clicked second todo item to enter edit mode at (640, 331) on internal:testid=[data-testid="todo-item"s] >> nth=1
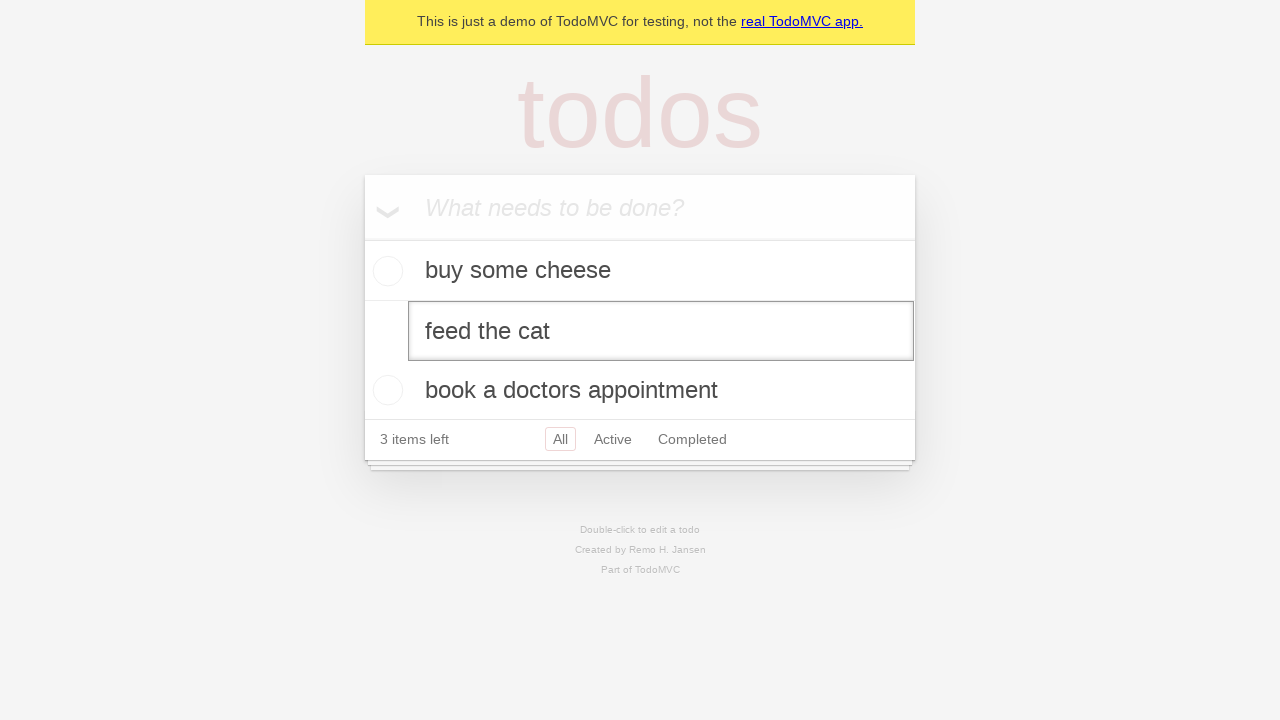

Filled edit field with whitespace-padded text '    buy some sausages    ' on internal:testid=[data-testid="todo-item"s] >> nth=1 >> internal:role=textbox[nam
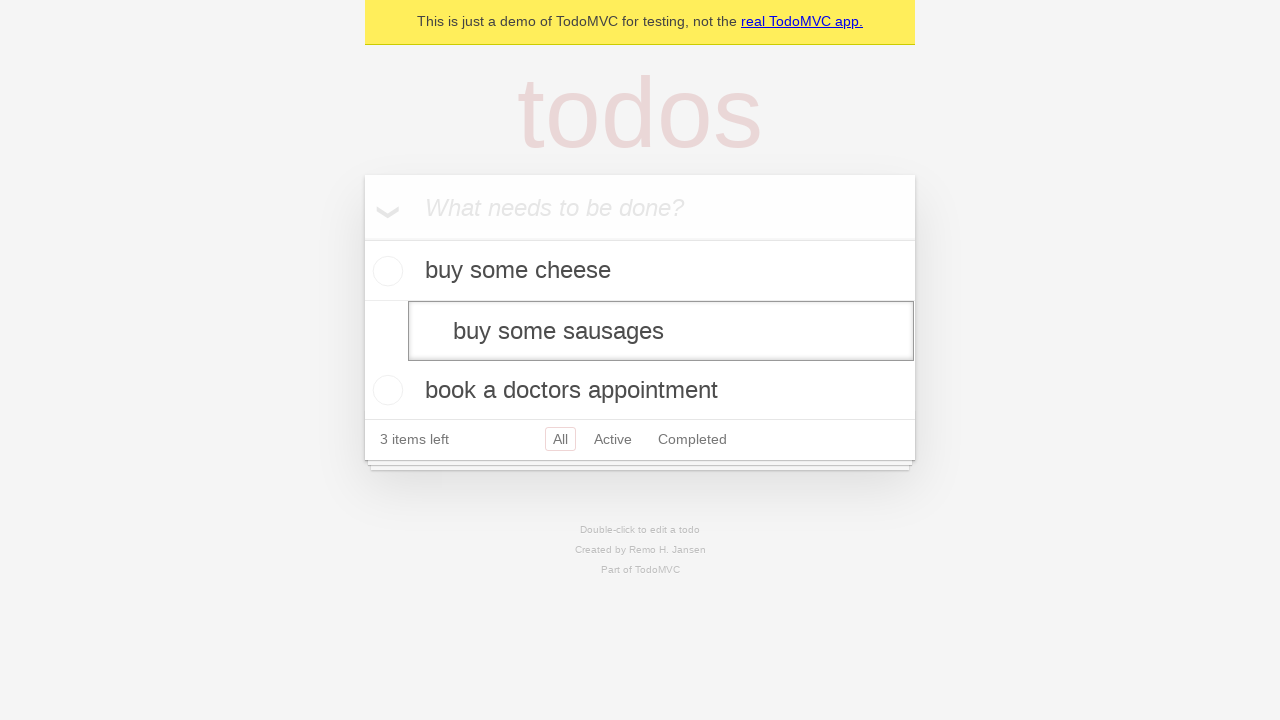

Pressed Enter to save edited todo with trimmed text on internal:testid=[data-testid="todo-item"s] >> nth=1 >> internal:role=textbox[nam
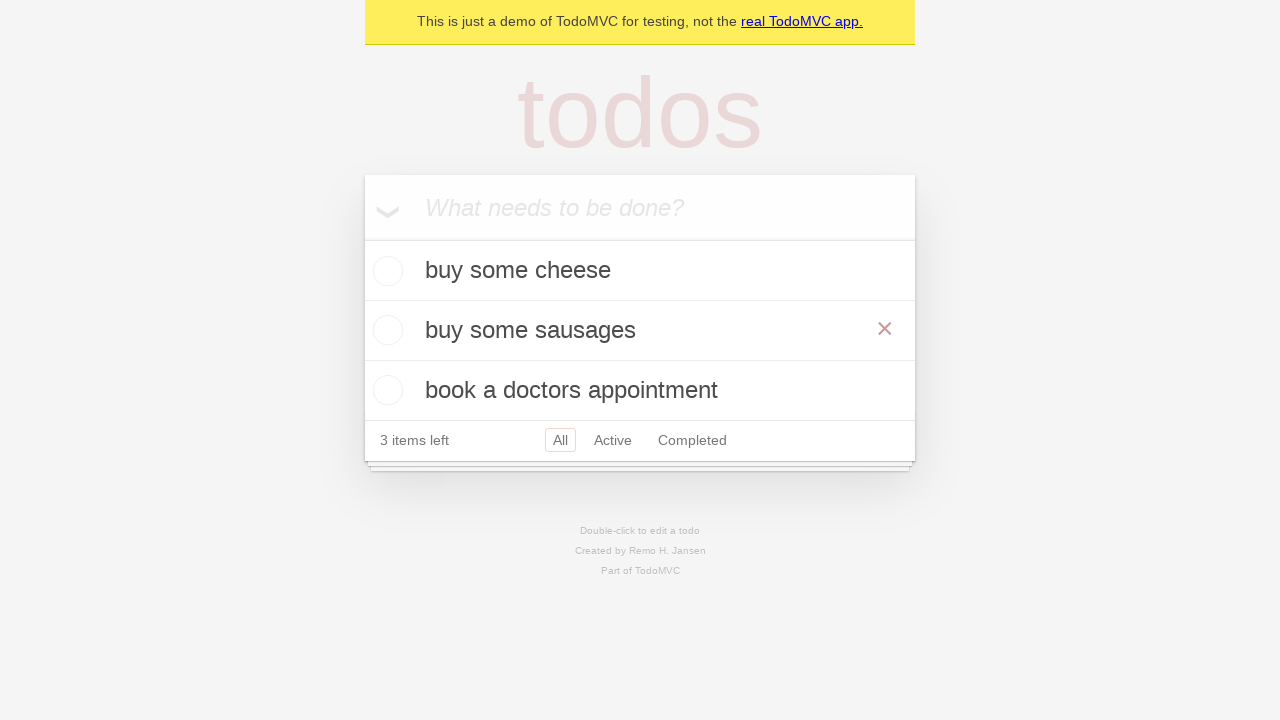

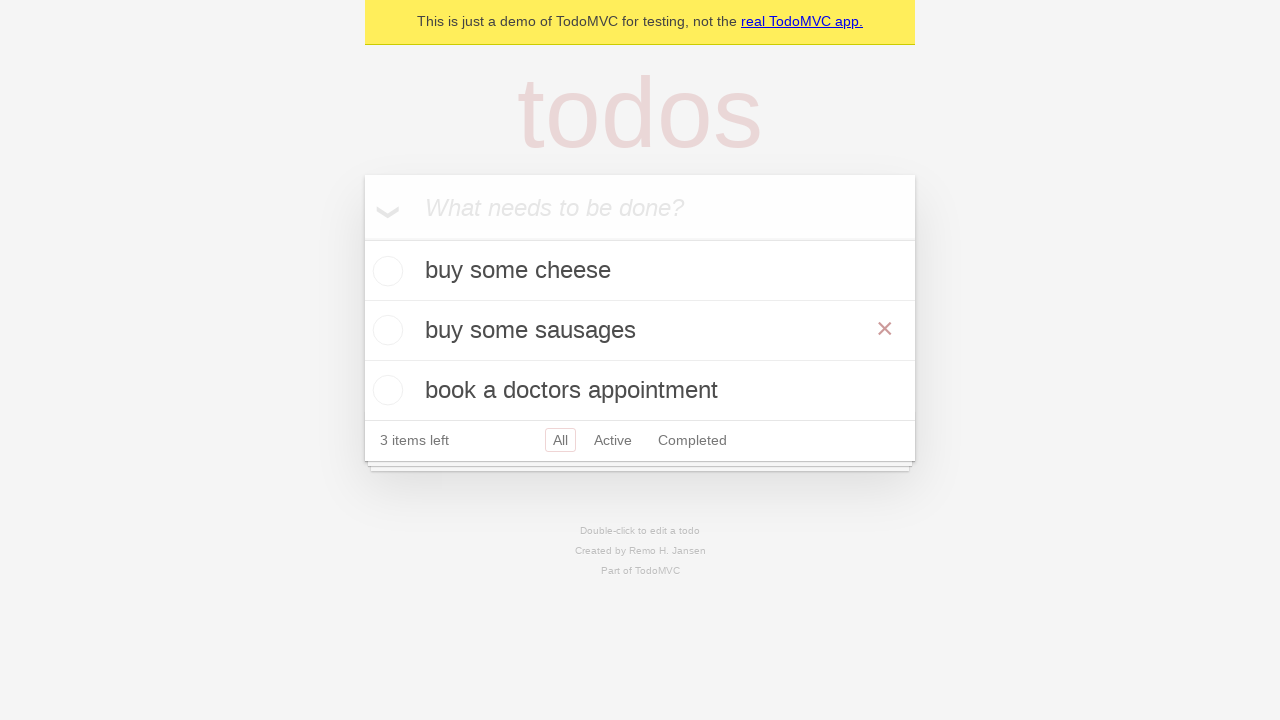